Tests a registration form by filling in required fields (name, surname, email, phone, address) and submitting the form, then verifies successful registration message is displayed

Starting URL: http://suninjuly.github.io/registration1.html

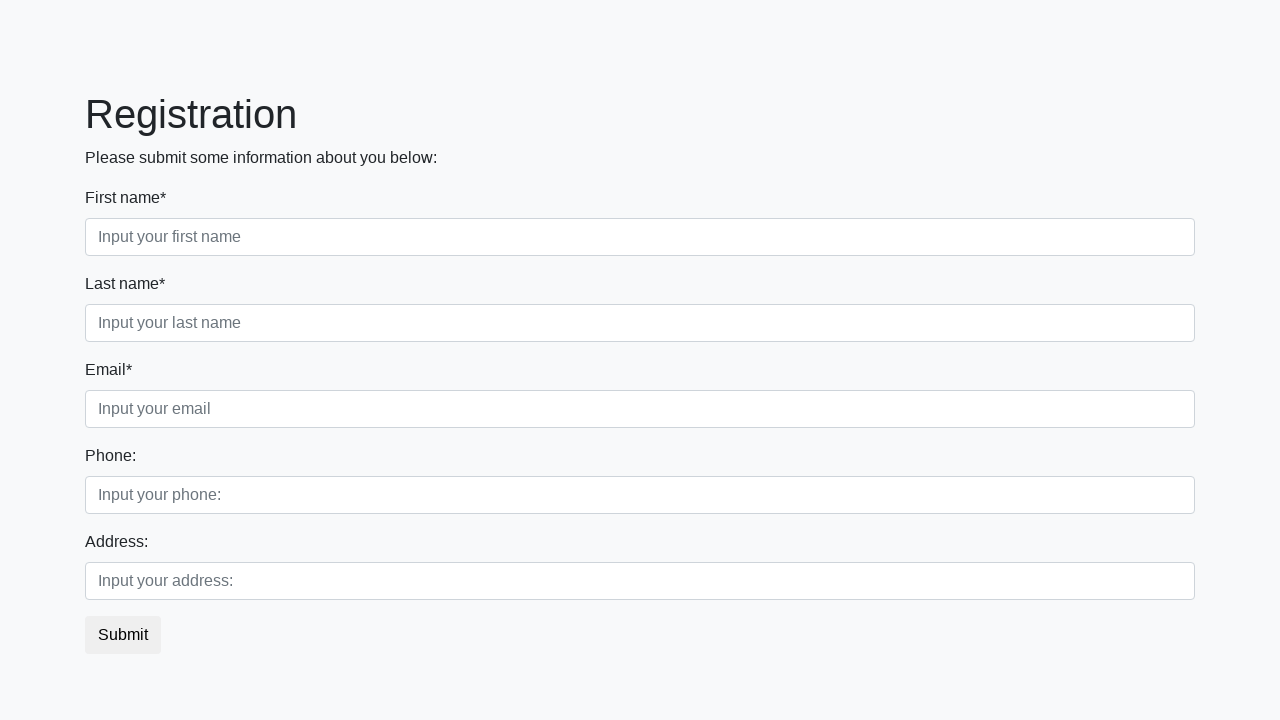

Filled first name field with 'Ivan' on div.first_block input.form-control.first
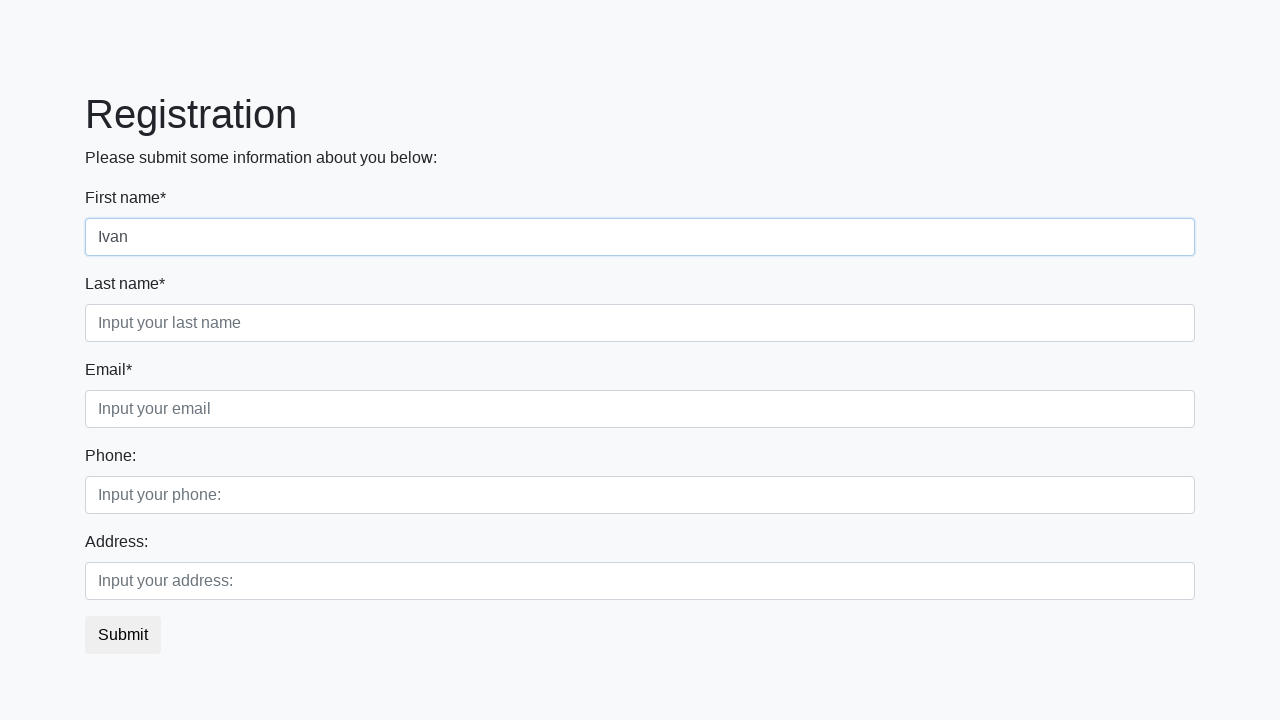

Filled last name field with 'Petrov' on div.first_block input.form-control.second
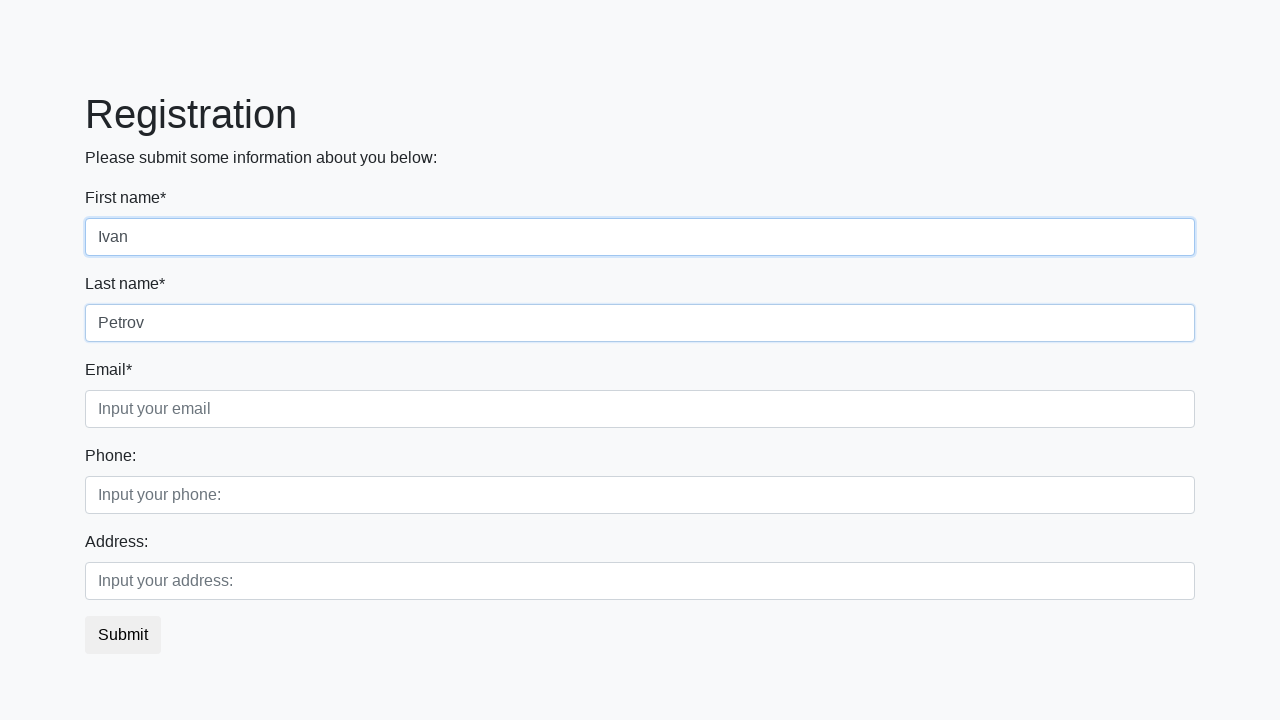

Filled email field with 'test@gmail.com' on div.first_block input.form-control.third
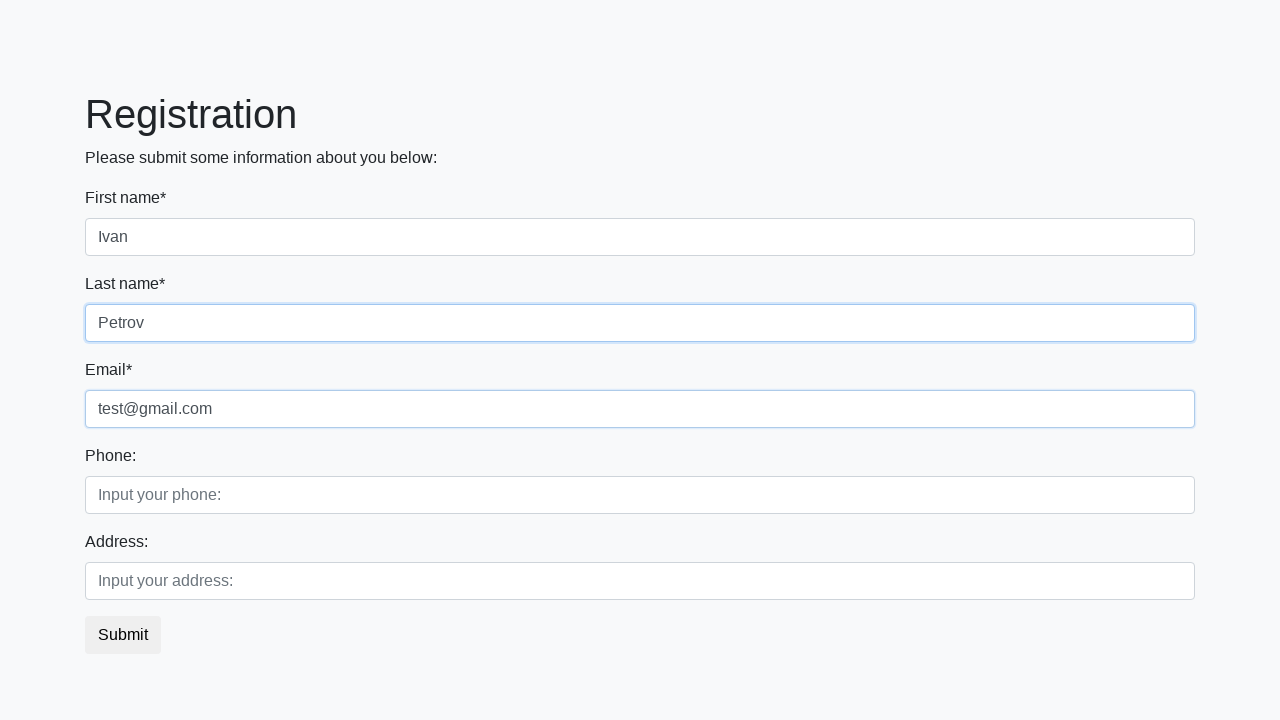

Filled phone number field with '0123456789' on div.second_block input.form-control.first
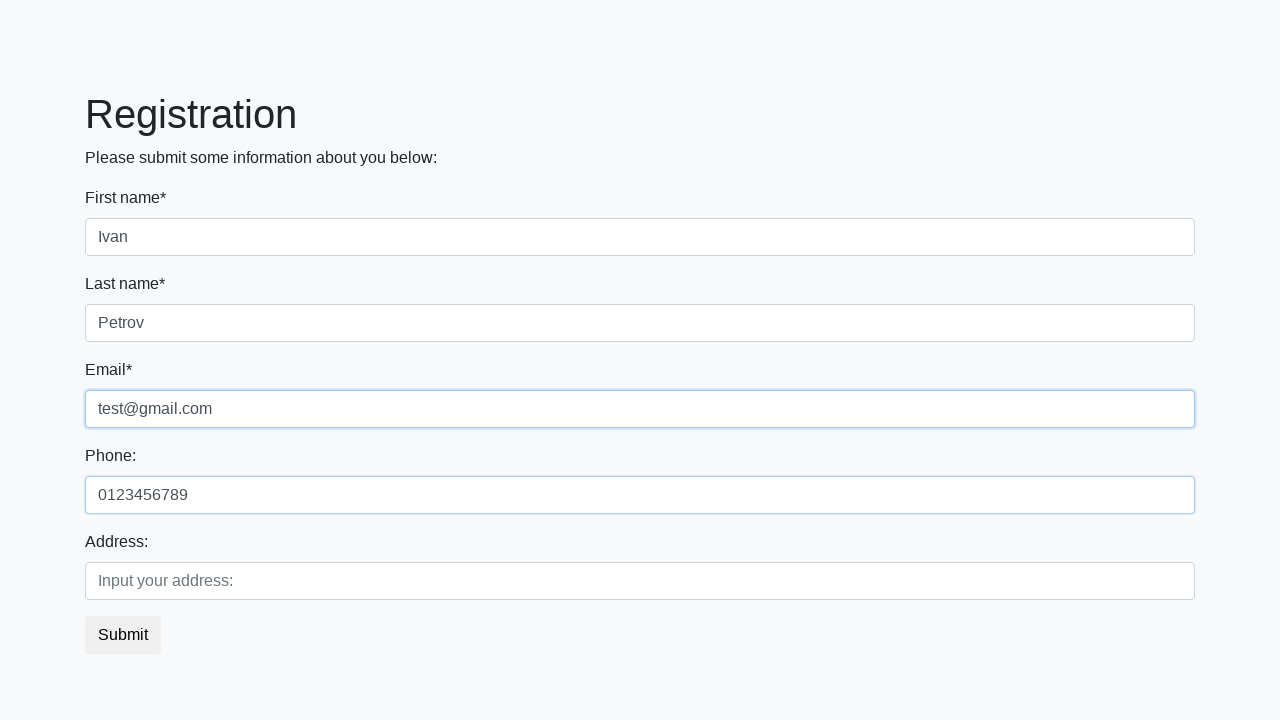

Filled address field with 'Eblakovo, 5' on div.second_block input.form-control.second
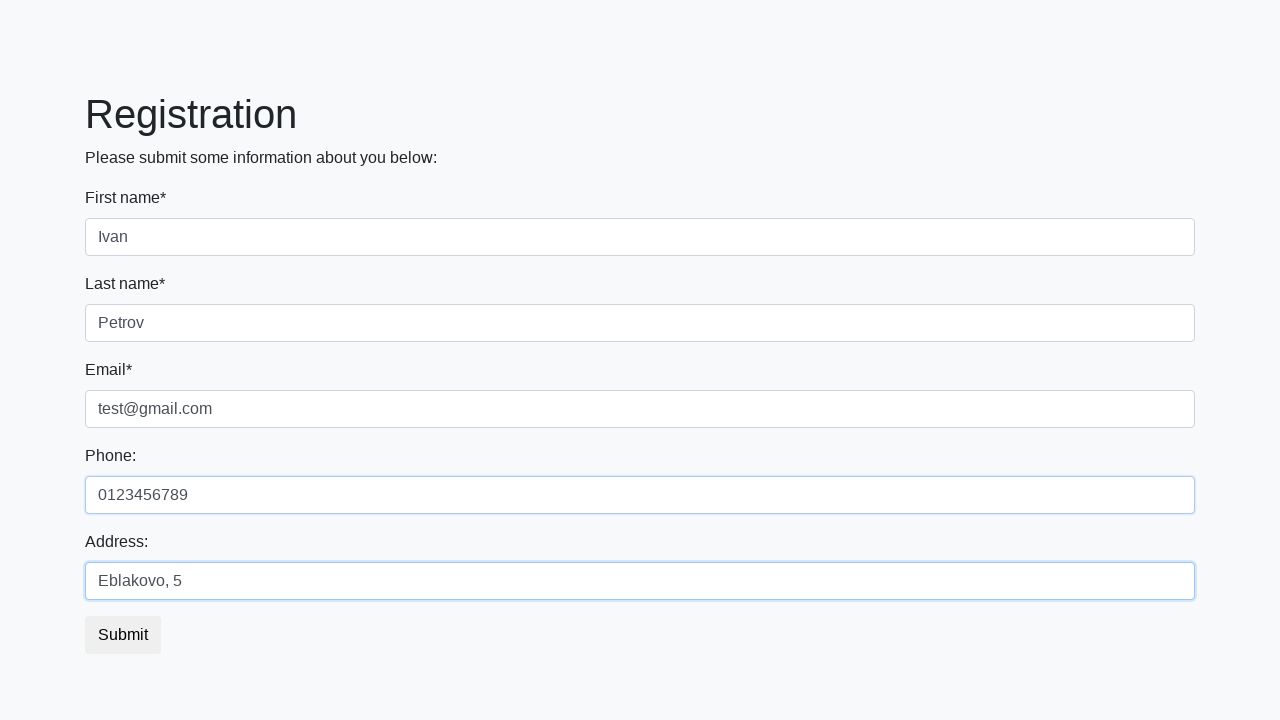

Clicked submit button to submit registration form at (123, 635) on button.btn
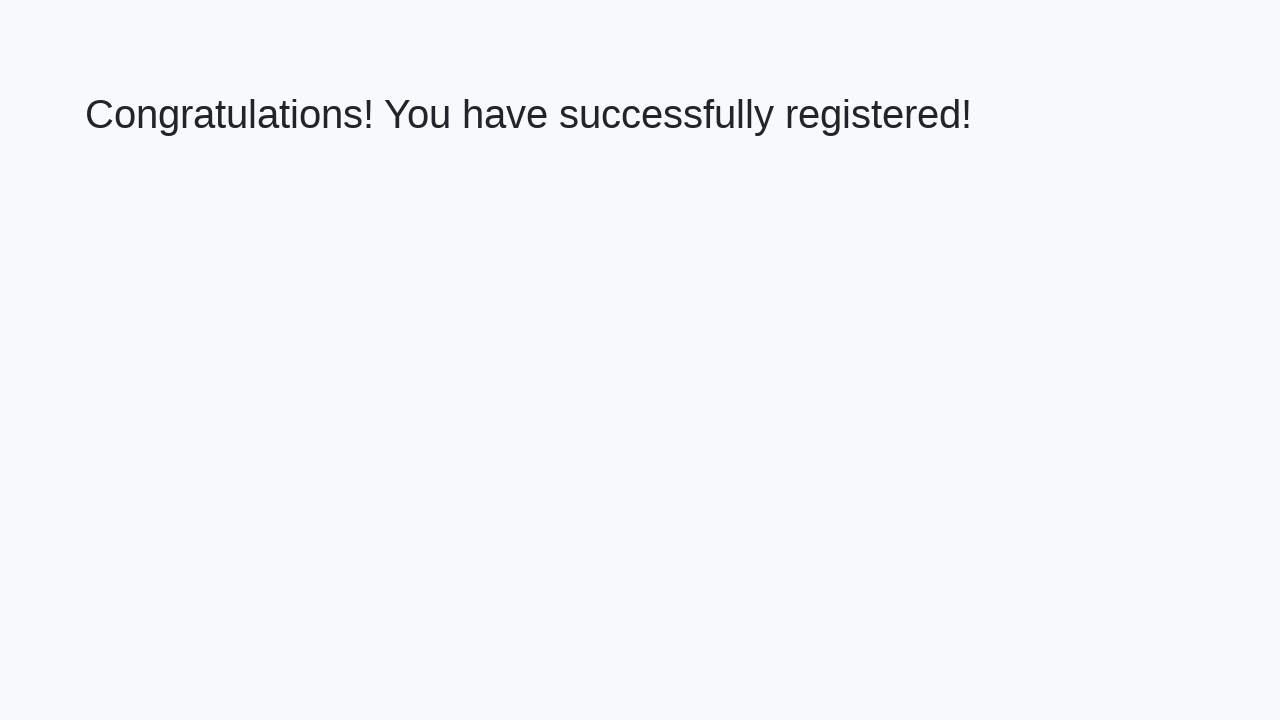

Registration successful message displayed
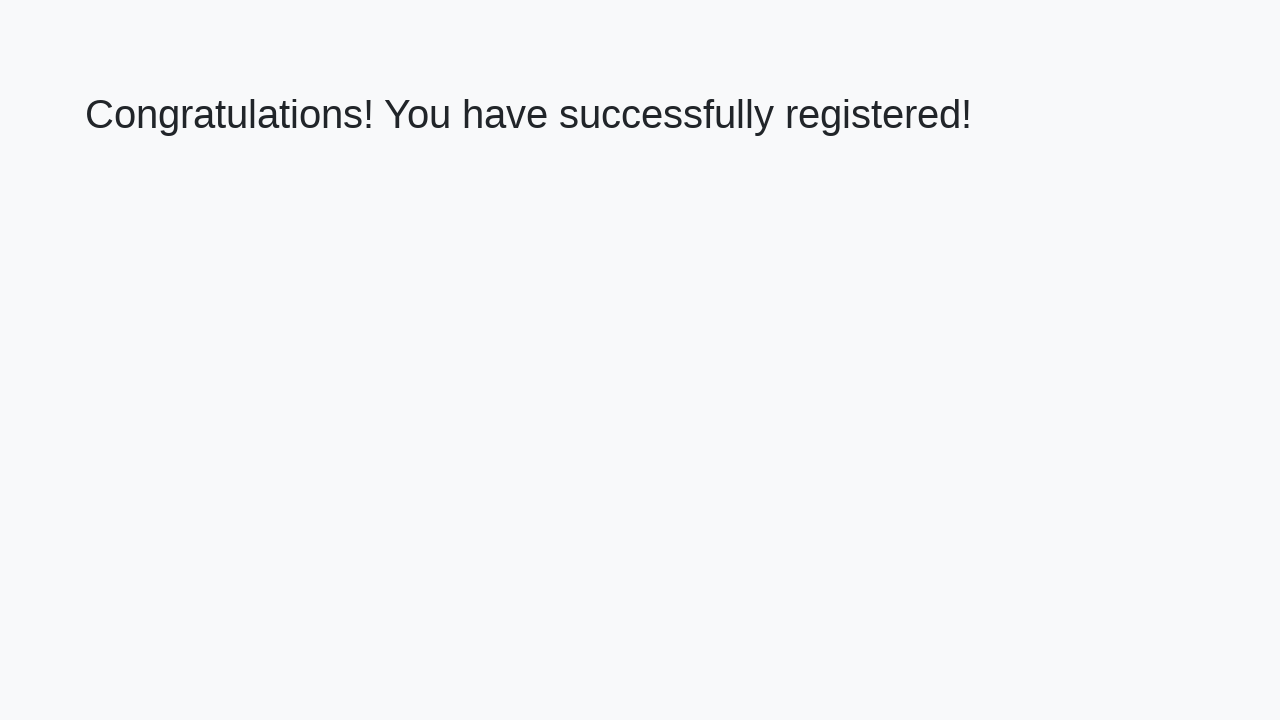

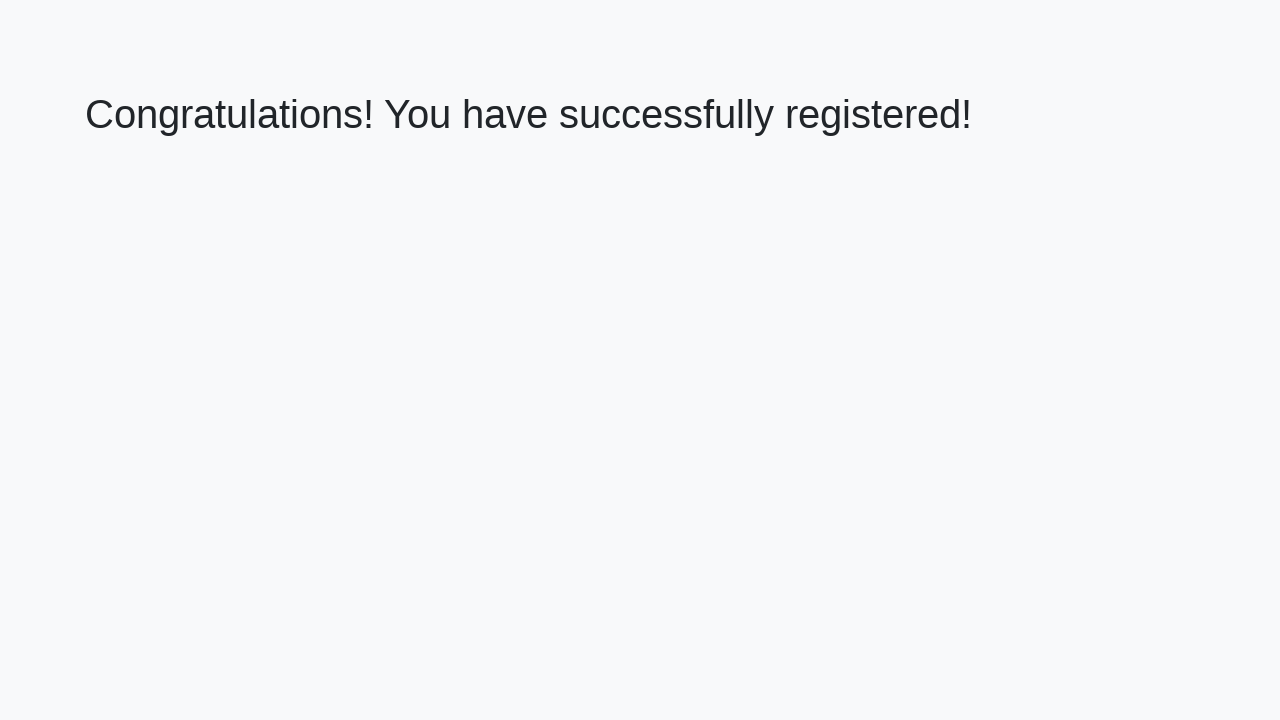